Tests clearing the completed state of all items by checking and unchecking the toggle all checkbox

Starting URL: https://demo.playwright.dev/todomvc

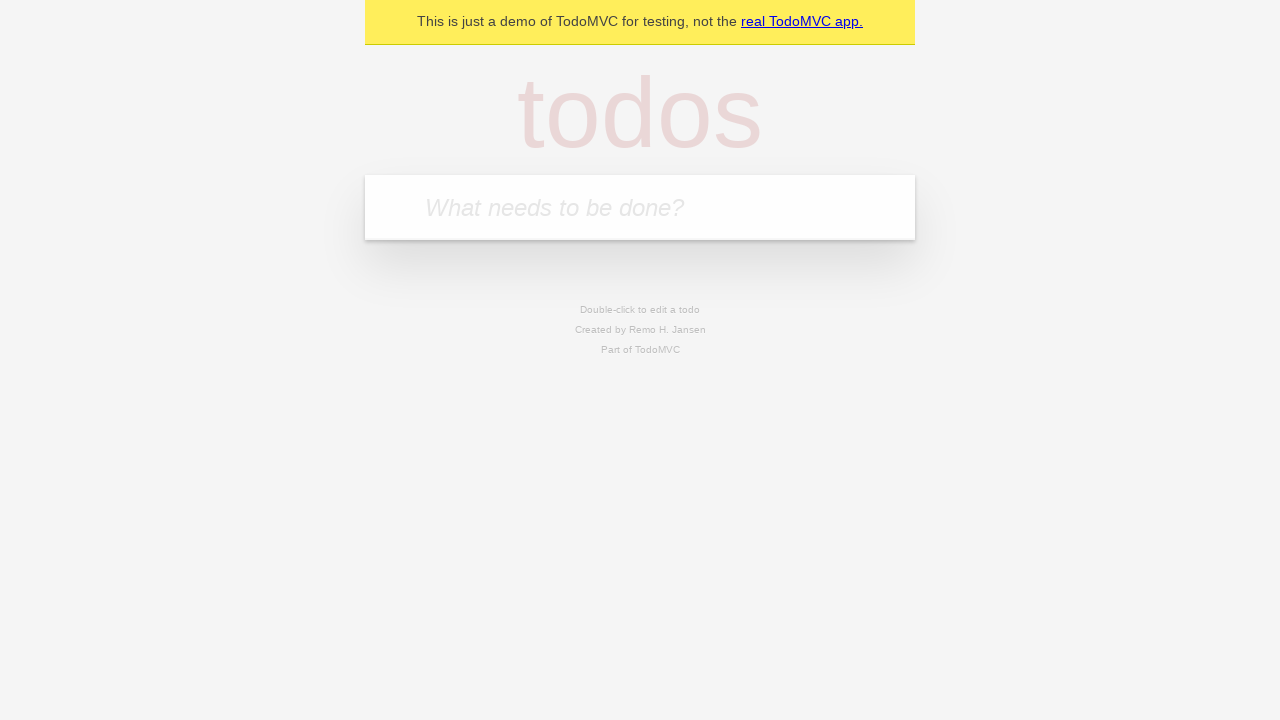

Filled todo input with 'buy some cheese' on internal:attr=[placeholder="What needs to be done?"i]
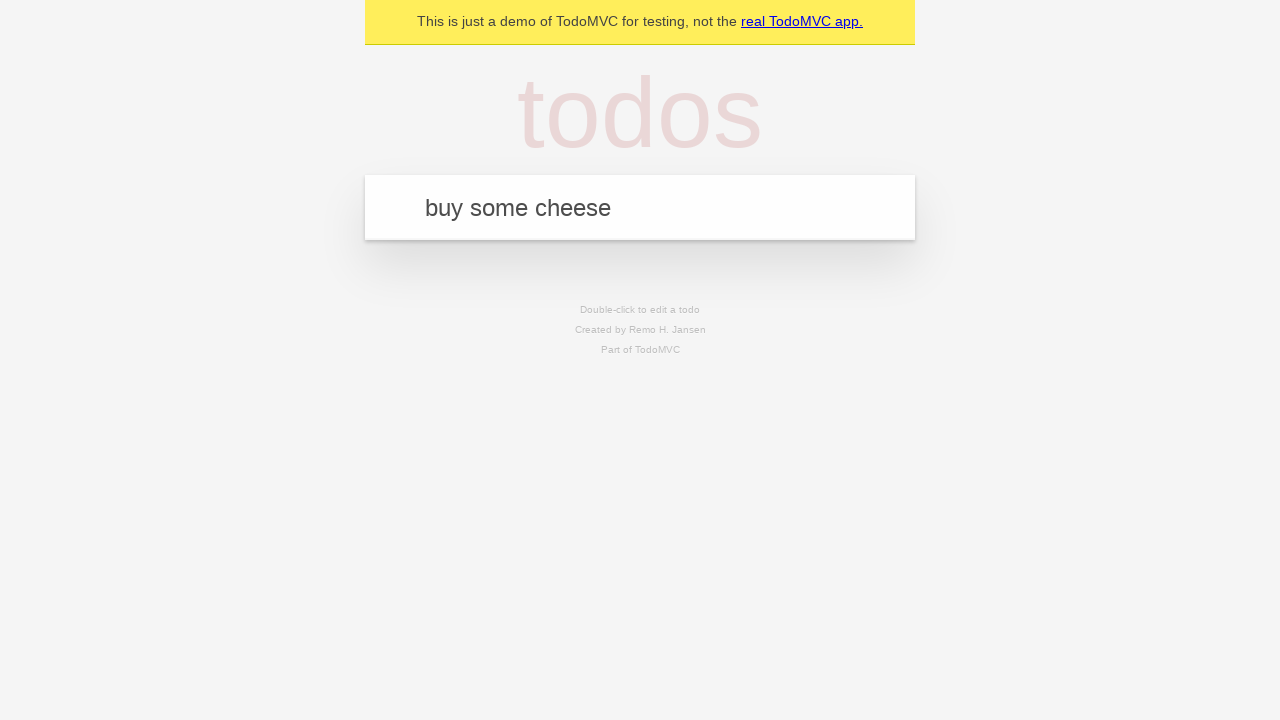

Pressed Enter to create todo 'buy some cheese' on internal:attr=[placeholder="What needs to be done?"i]
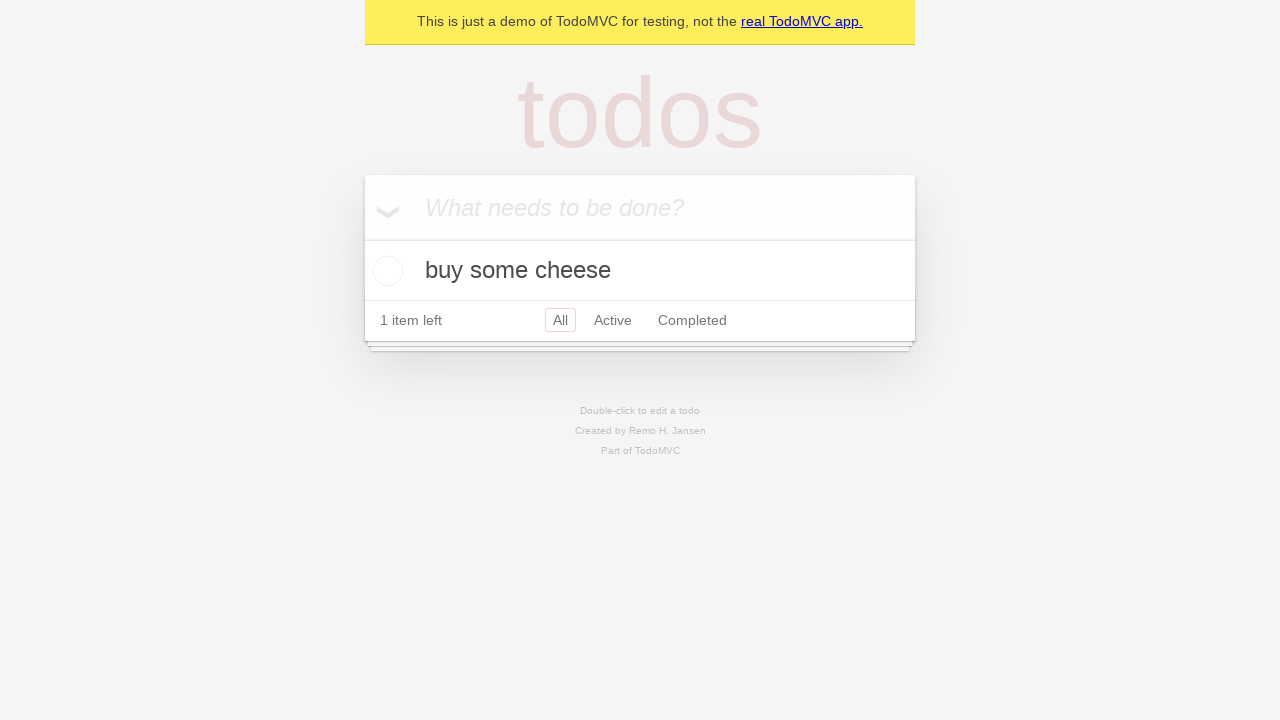

Filled todo input with 'feed the cat' on internal:attr=[placeholder="What needs to be done?"i]
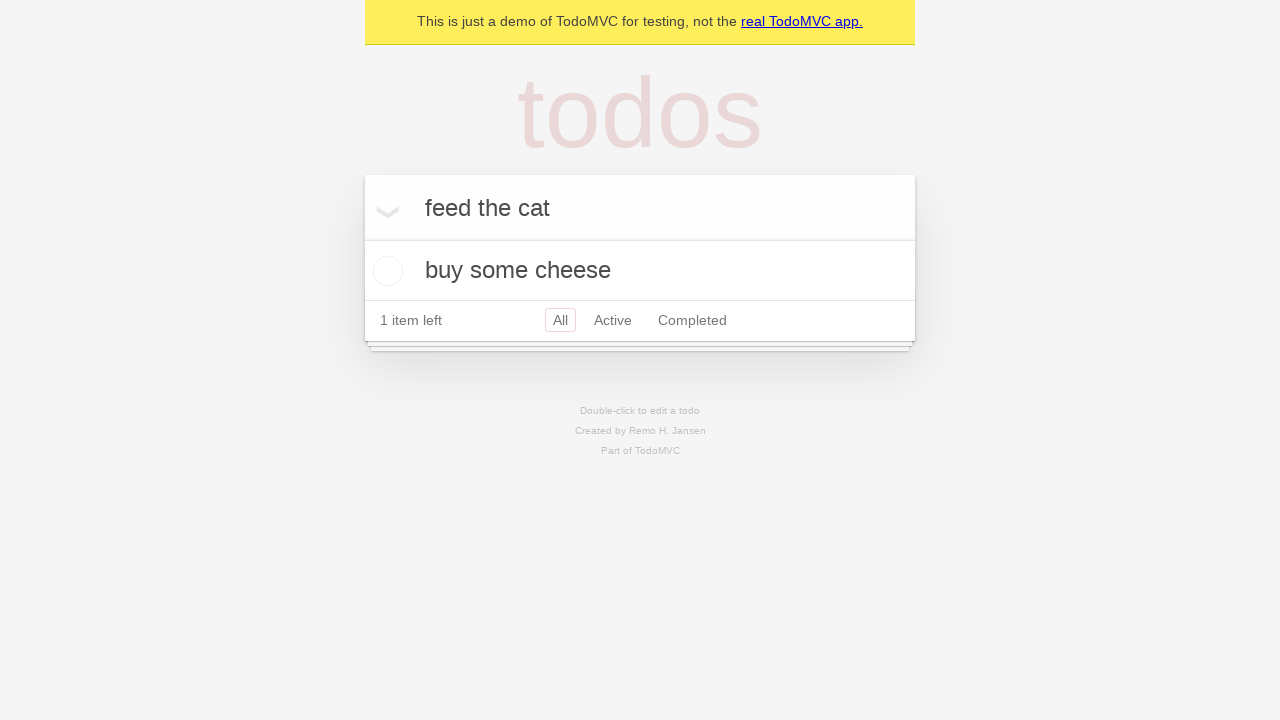

Pressed Enter to create todo 'feed the cat' on internal:attr=[placeholder="What needs to be done?"i]
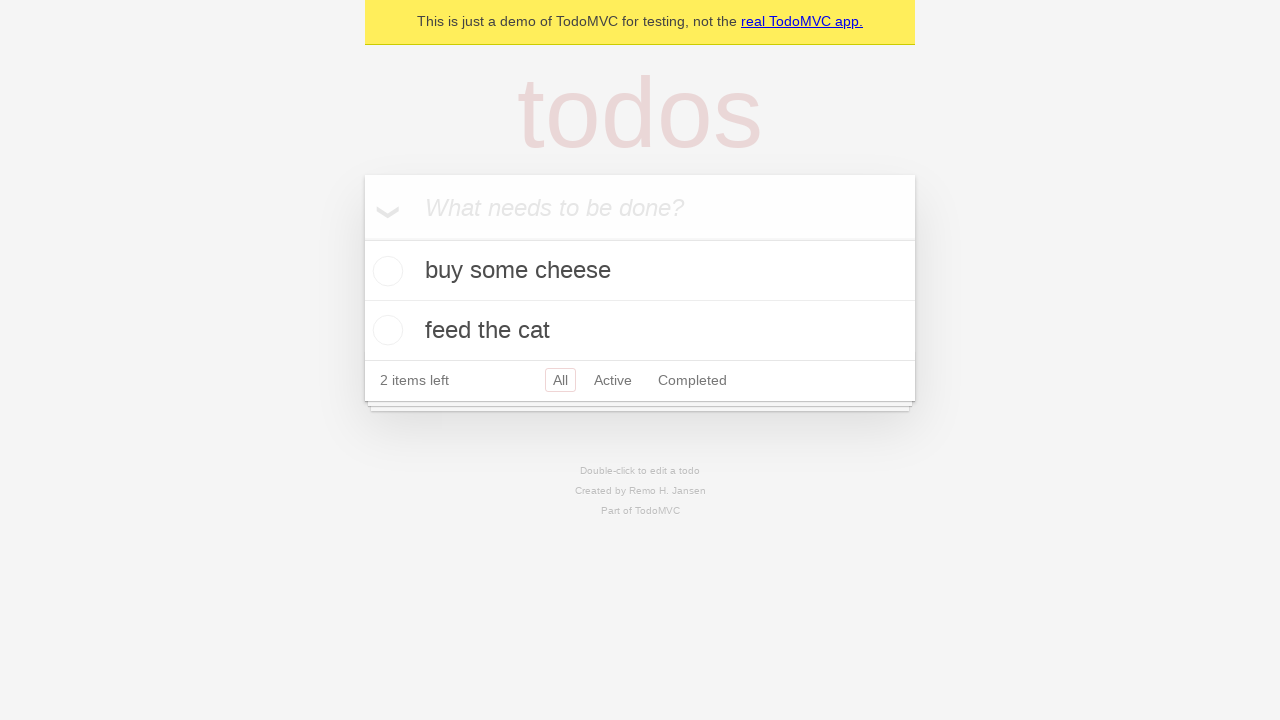

Filled todo input with 'book a doctors appointment' on internal:attr=[placeholder="What needs to be done?"i]
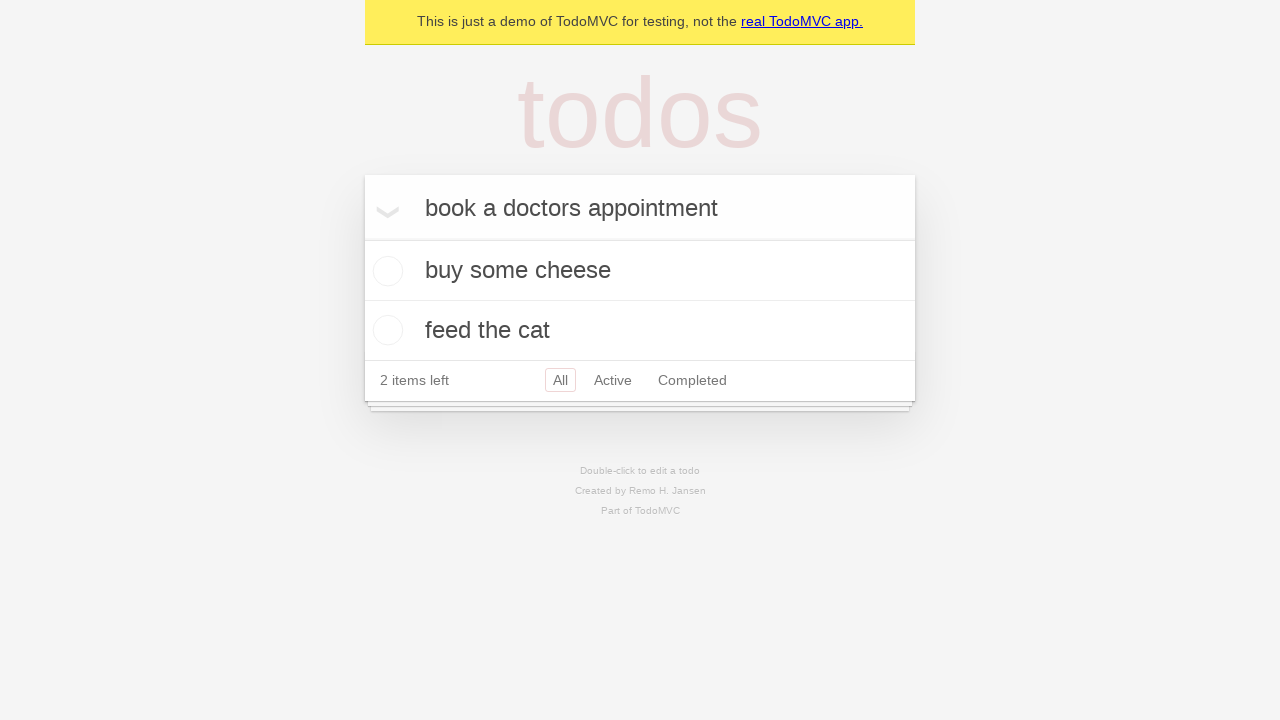

Pressed Enter to create todo 'book a doctors appointment' on internal:attr=[placeholder="What needs to be done?"i]
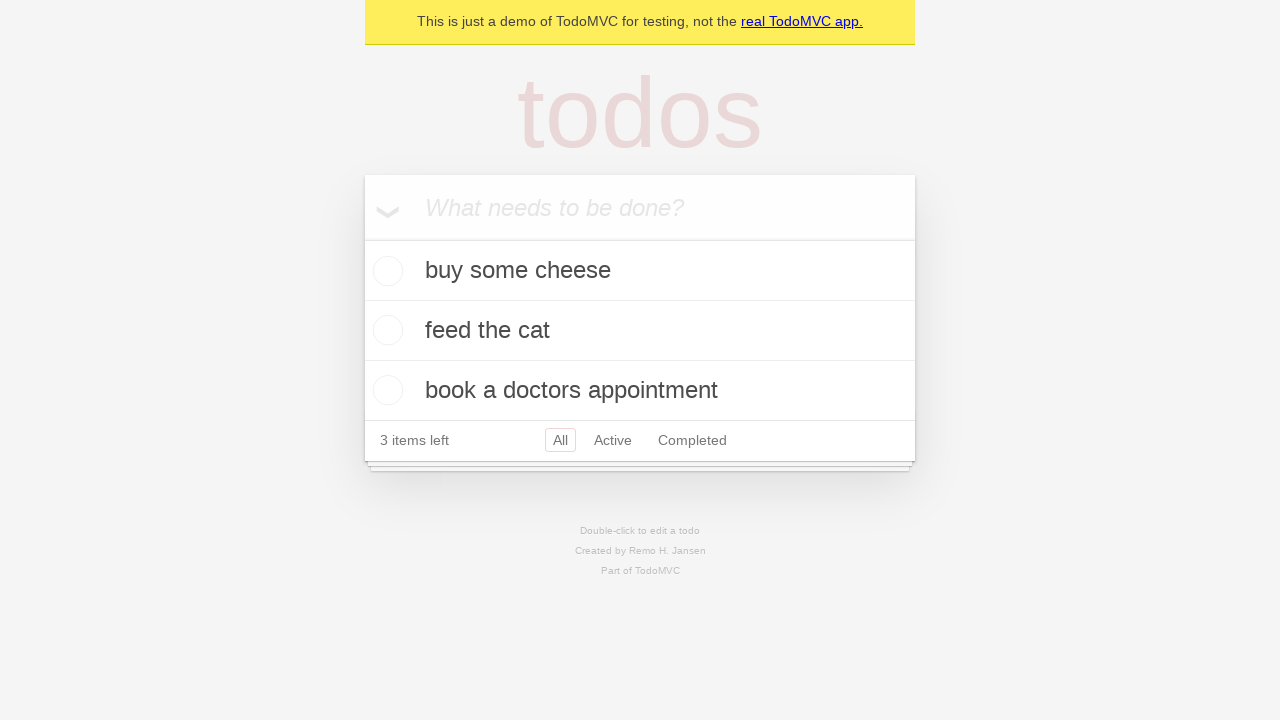

Waited for all 3 todos to be created
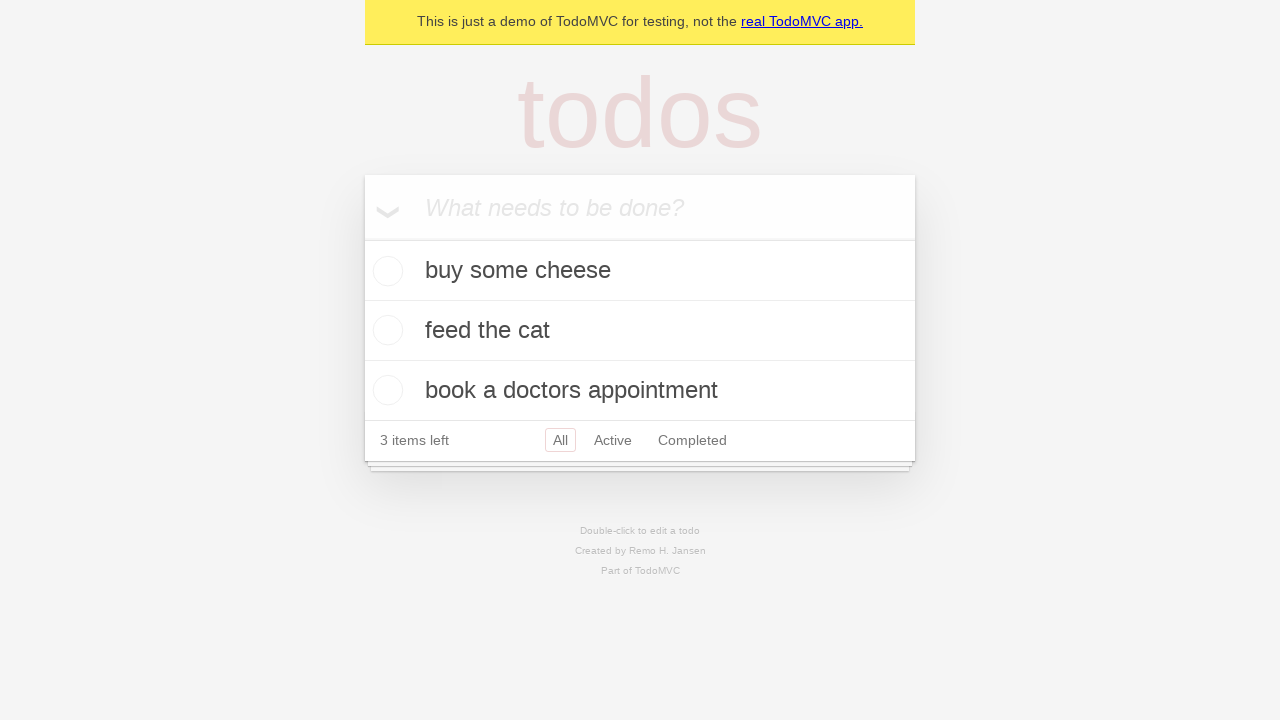

Clicked toggle all checkbox to mark all todos as complete at (362, 238) on internal:label="Mark all as complete"i
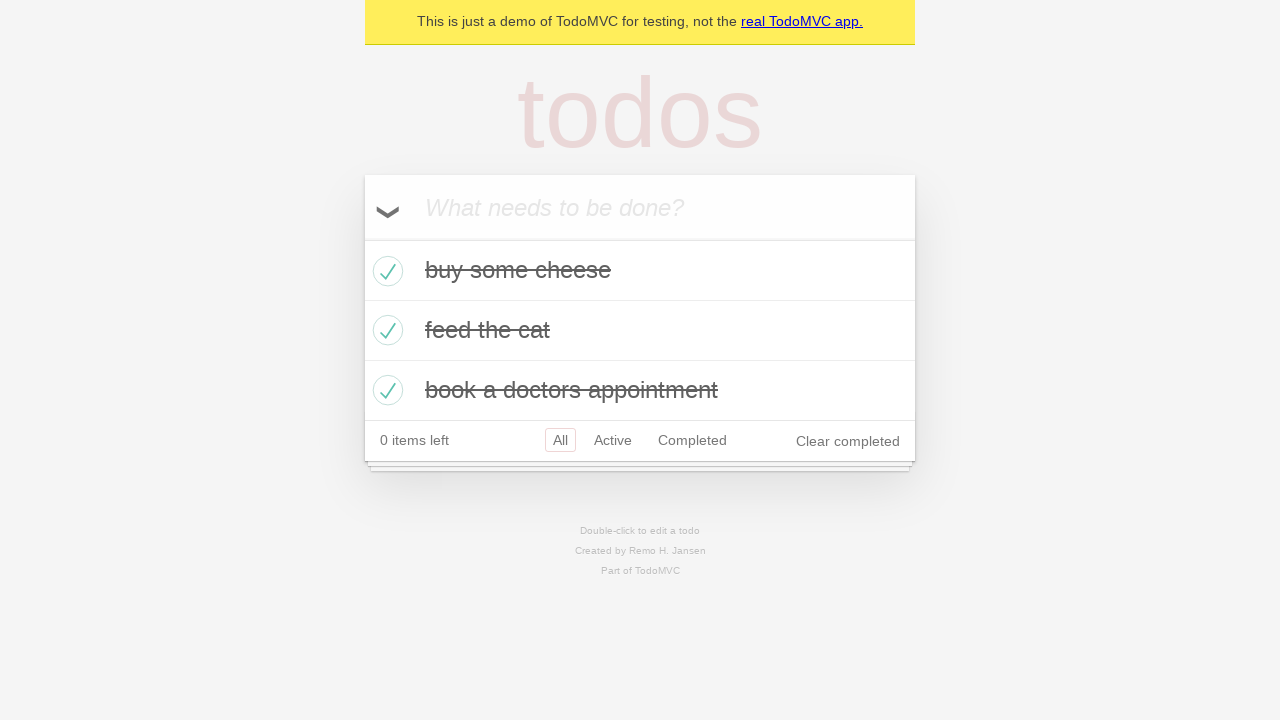

Clicked toggle all checkbox to clear completed state of all todos at (362, 238) on internal:label="Mark all as complete"i
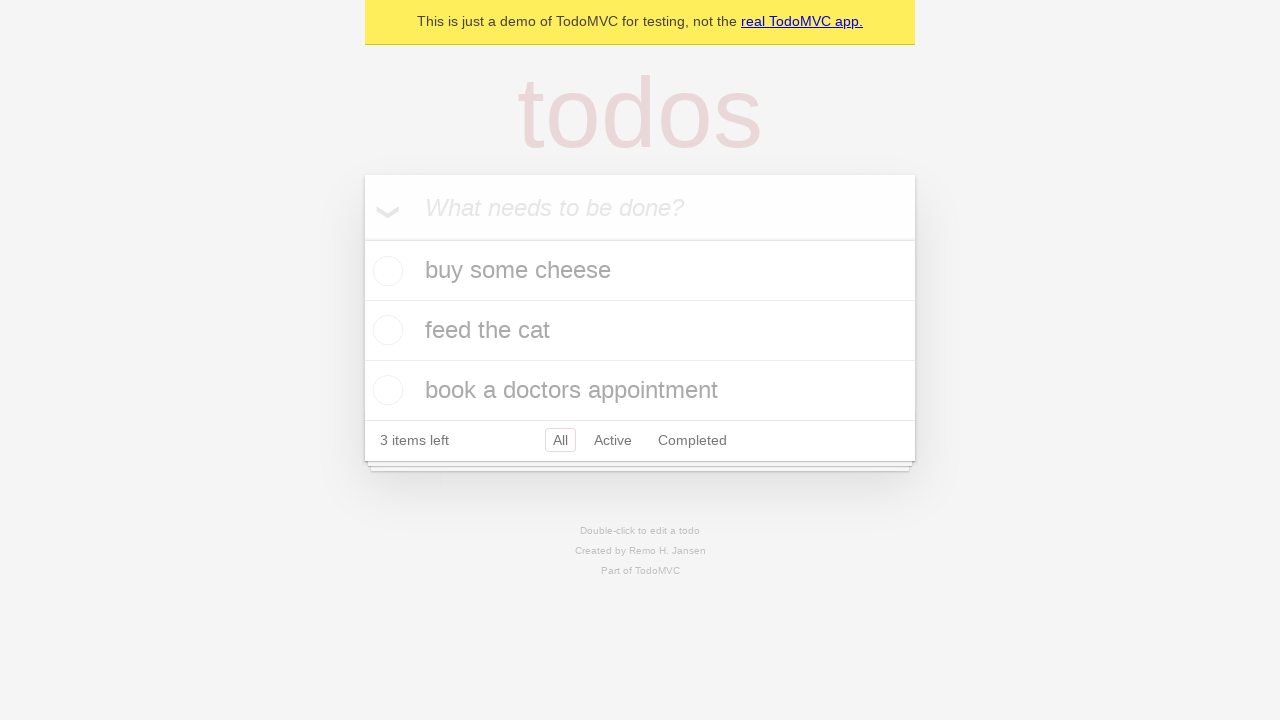

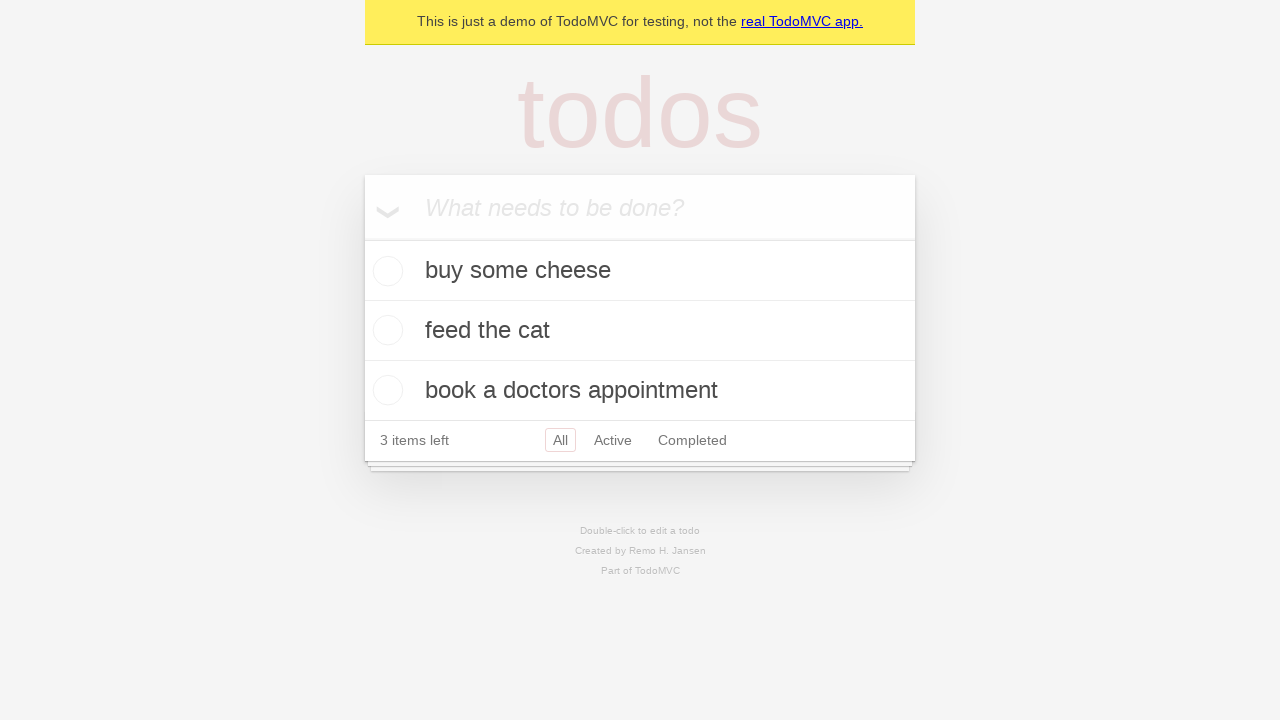